Tests window switching by opening a new window, navigating within it, then returning to main window and interacting with checkboxes

Starting URL: https://codenboxautomationlab.com/practice/

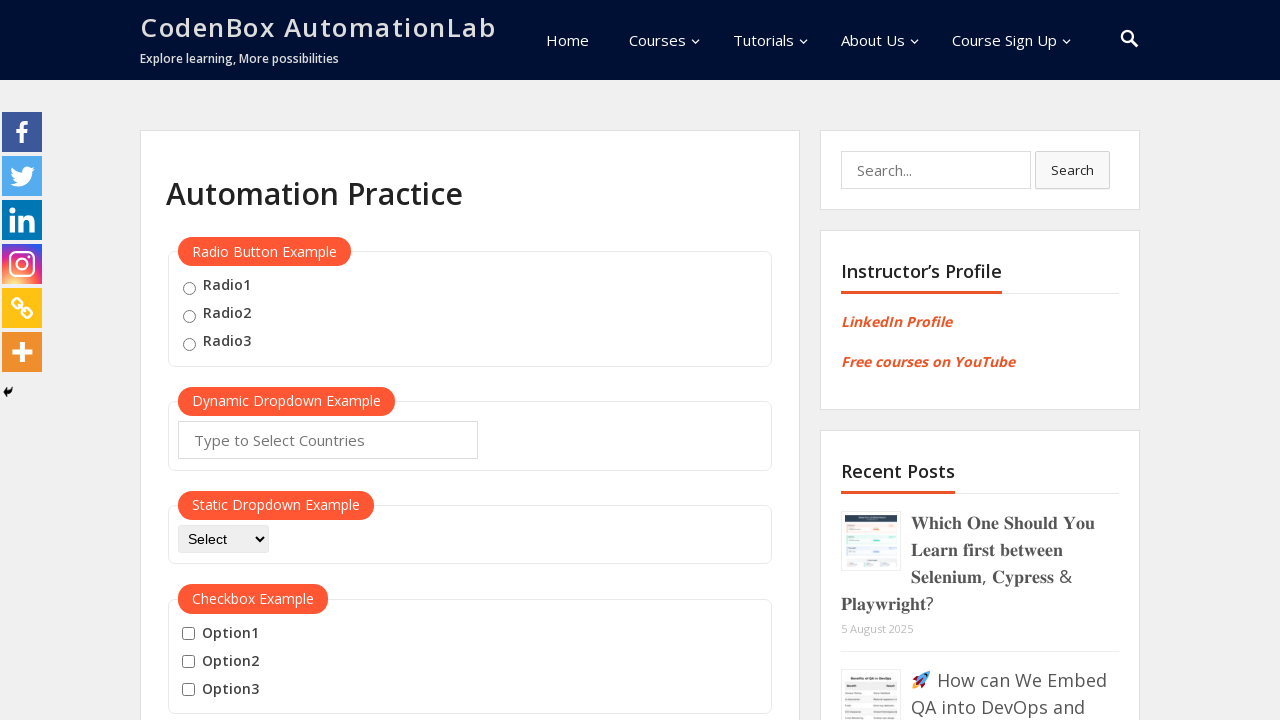

Clicked button to open new window at (237, 360) on #openwindow
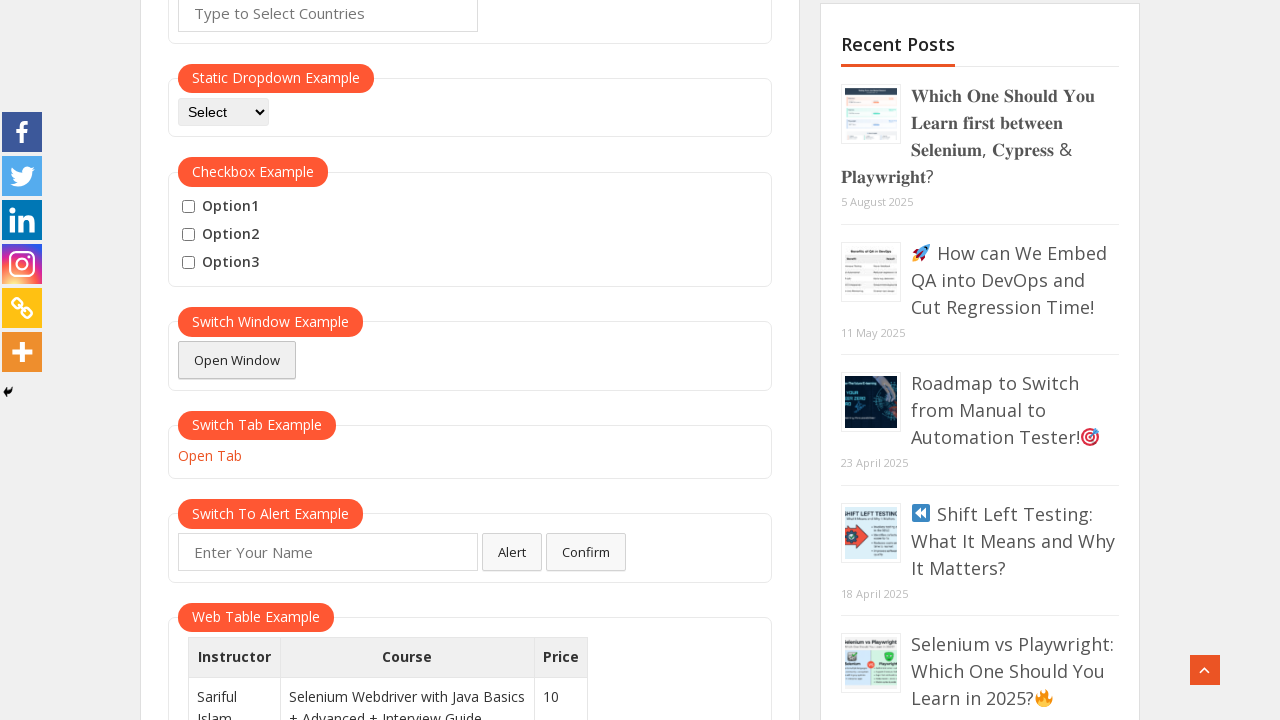

New window opened and captured
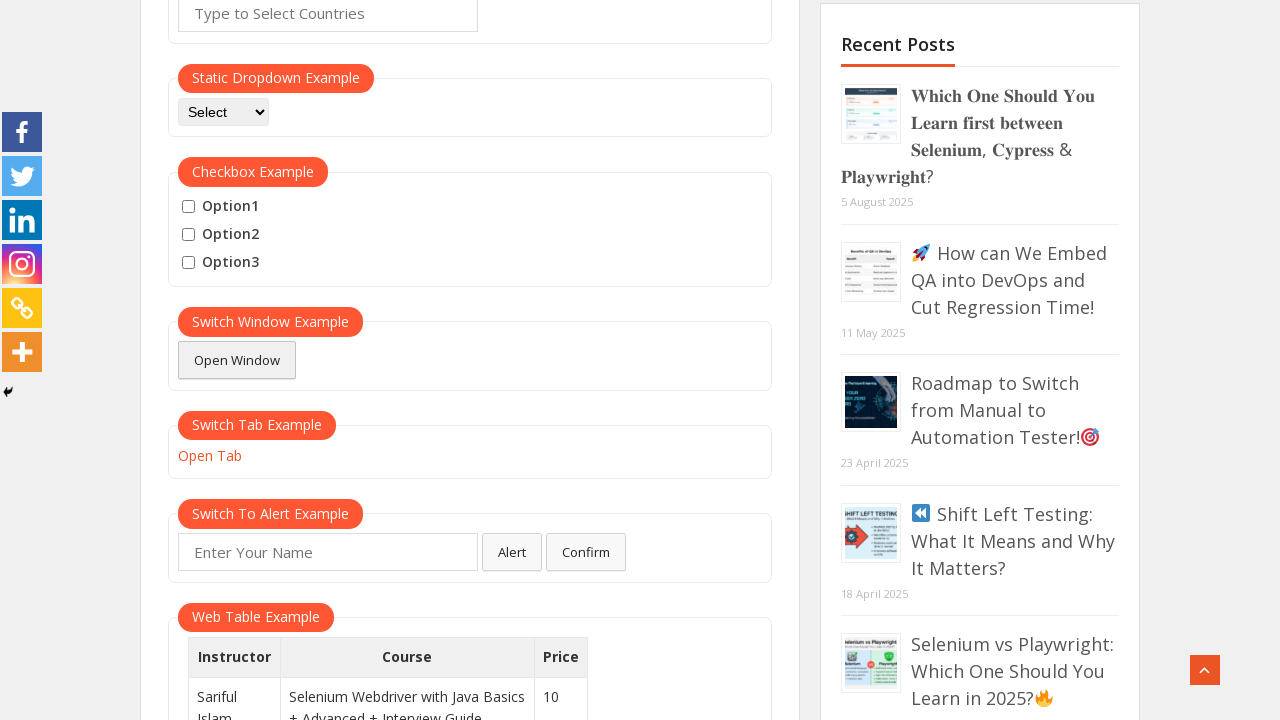

New page finished loading
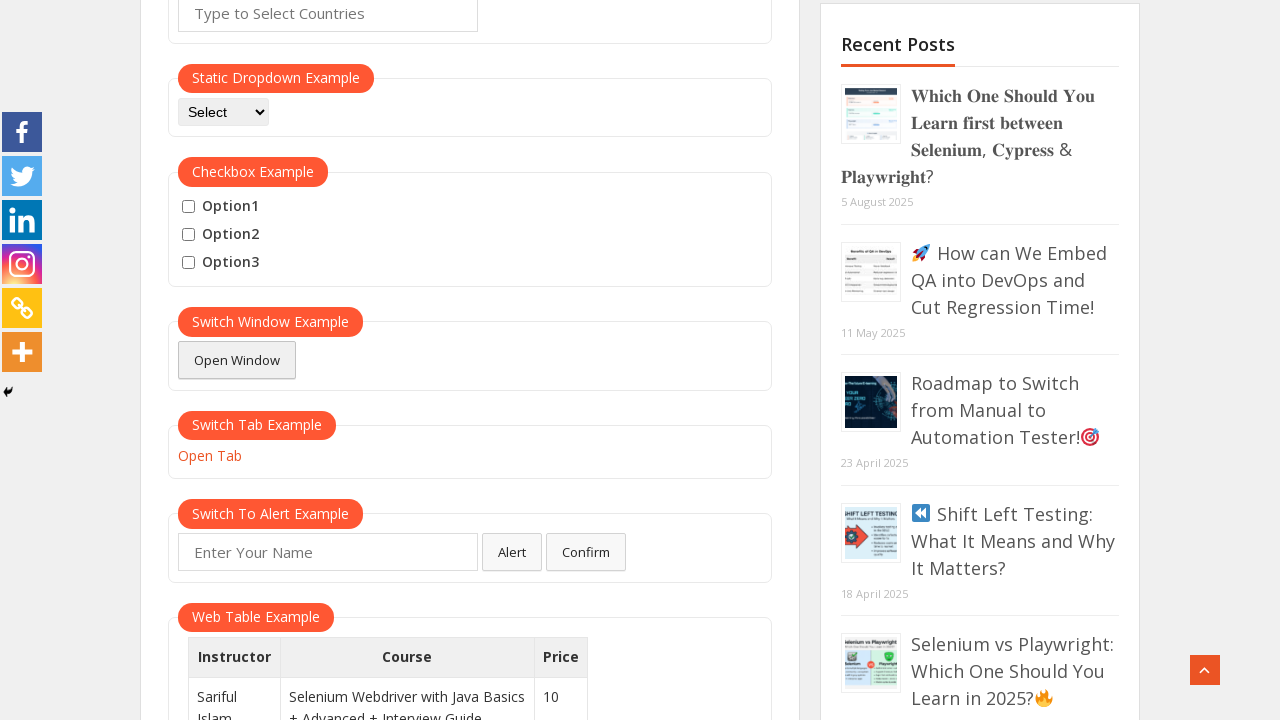

Waited 3 seconds for new page to fully initialize
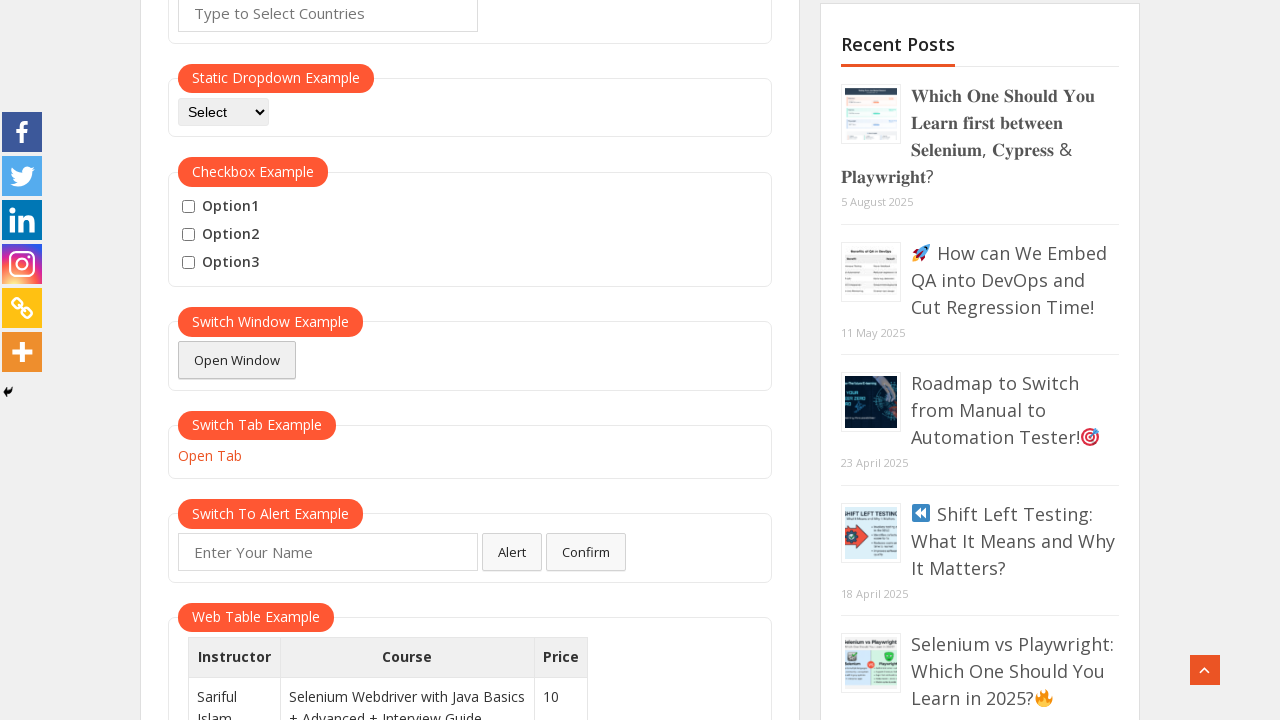

Clicked menu item in new window at (517, 64) on //*[@id="menu-item-9675"]/a/span[1]
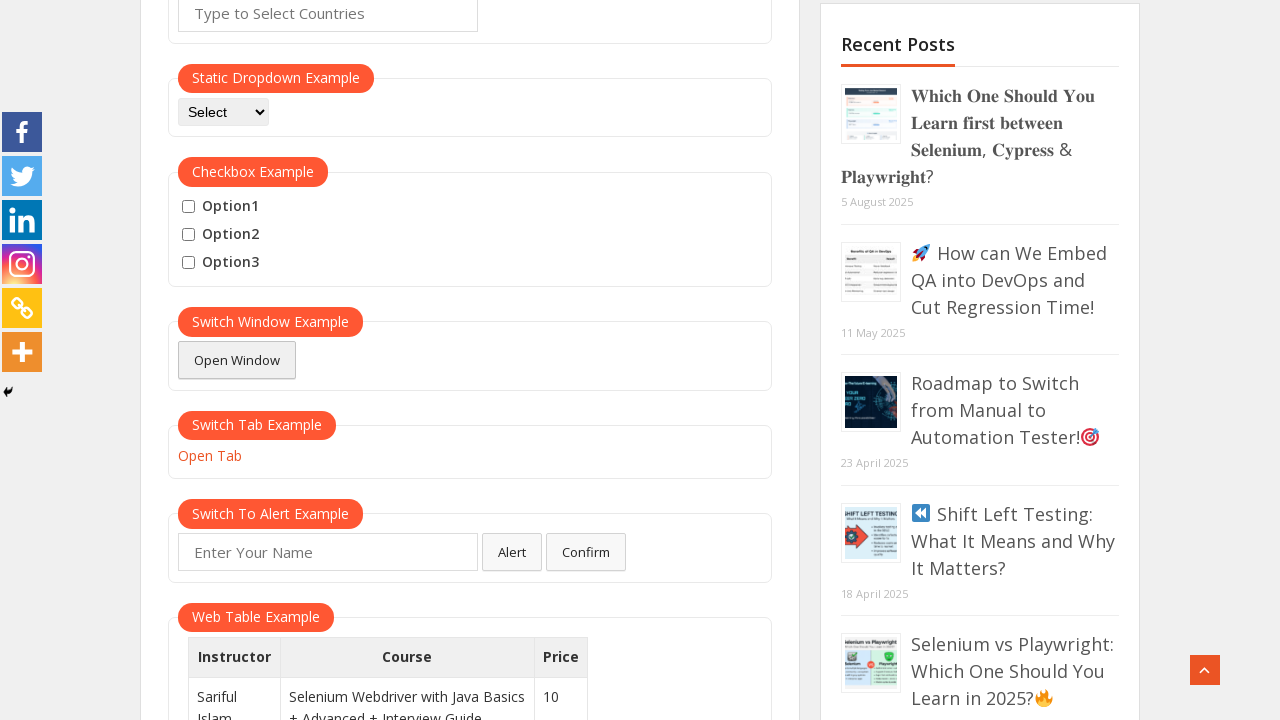

Switched back to original window
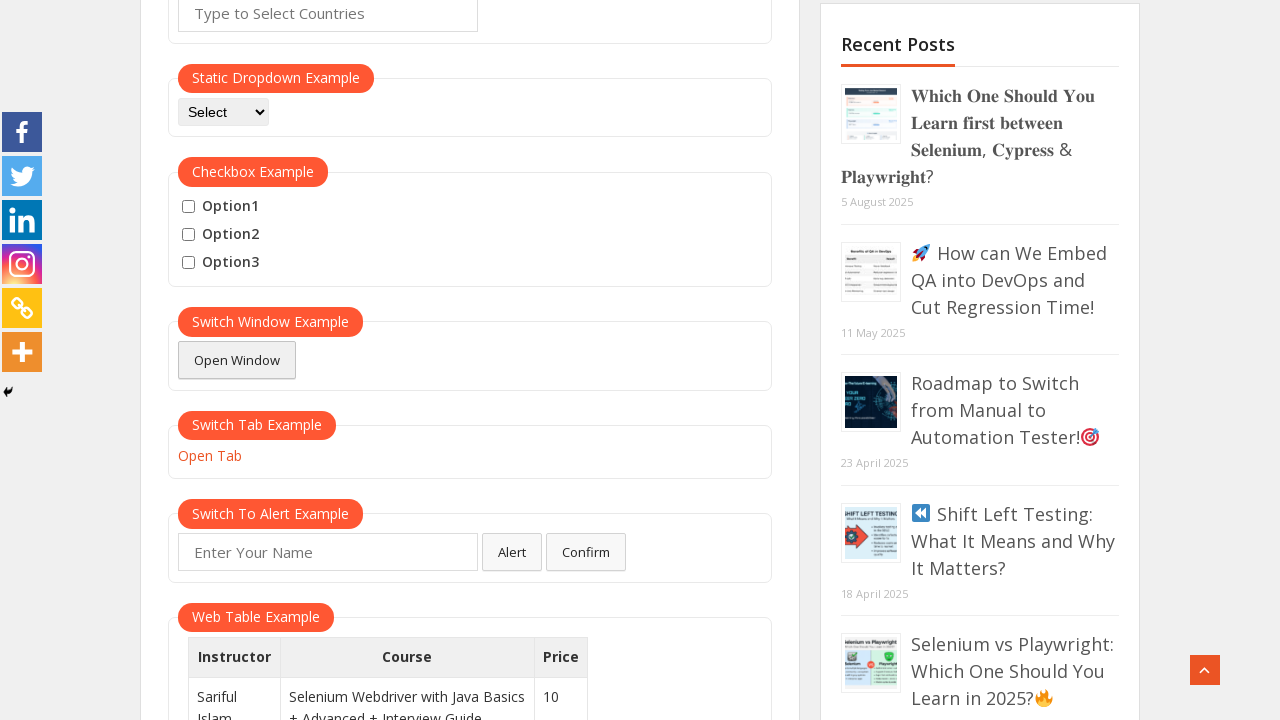

Waited 3 seconds after switching back to original window
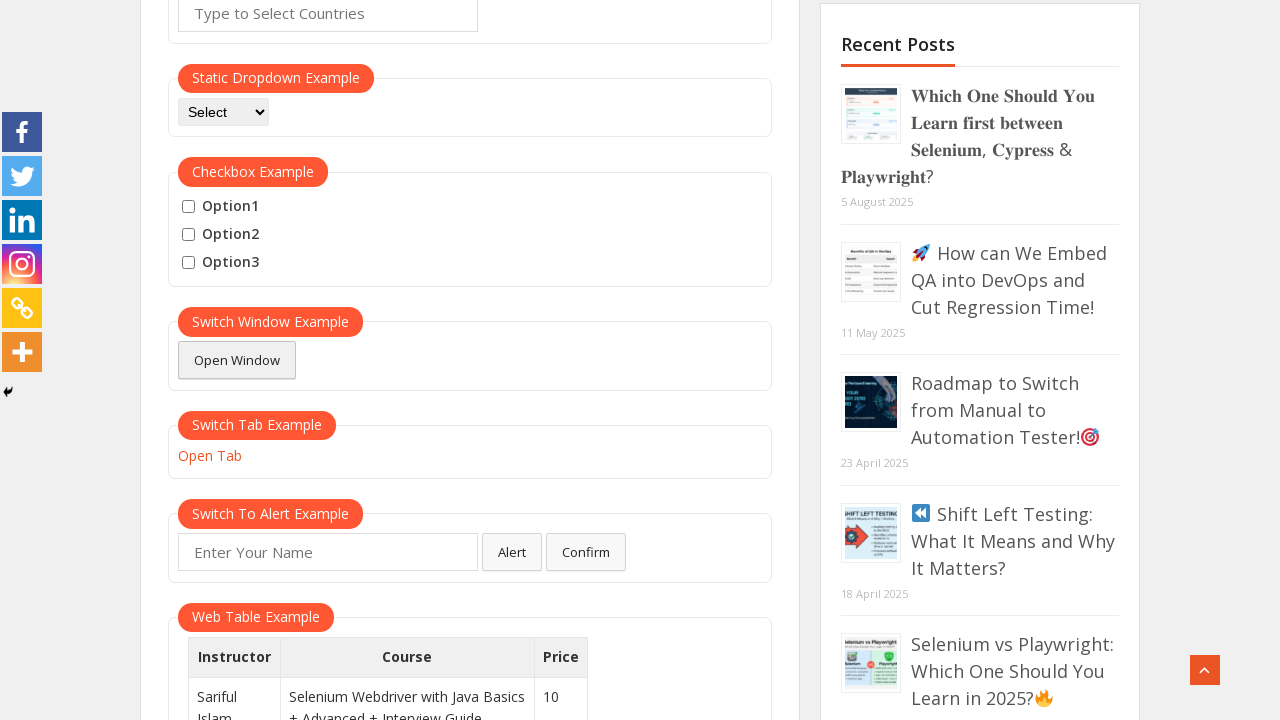

Located all checkboxes in the original window
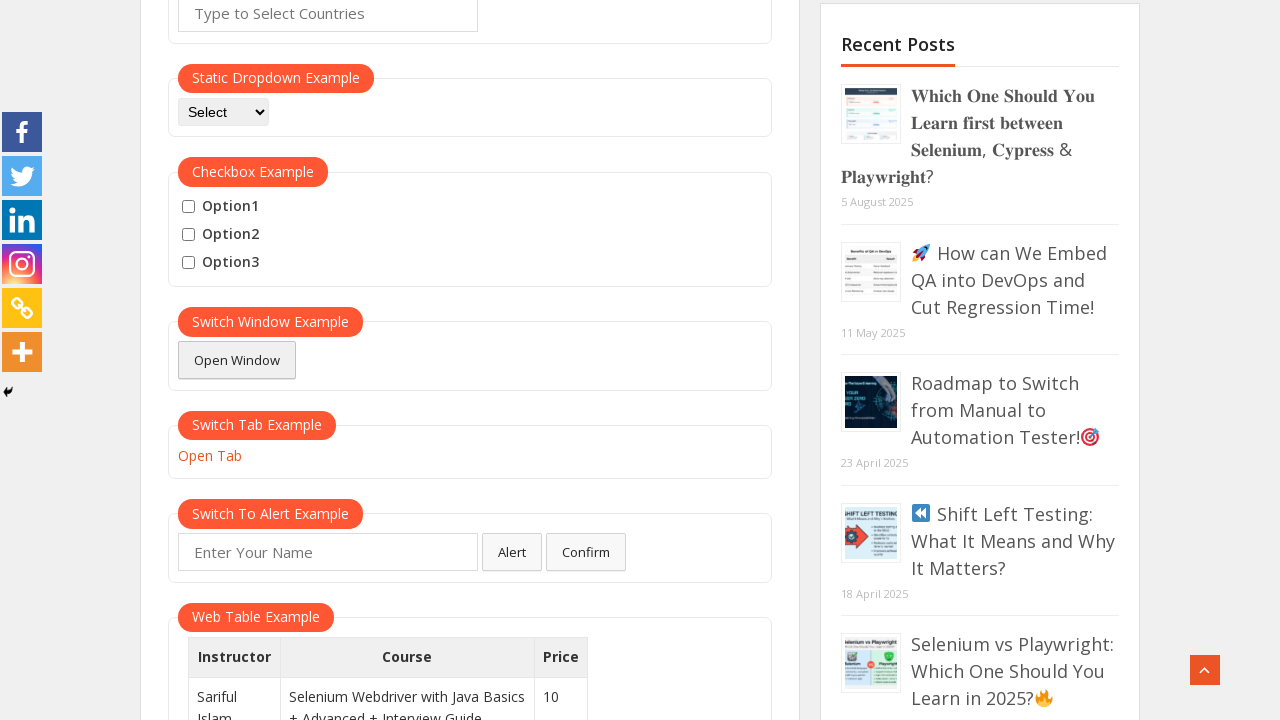

Clicked a checkbox at (188, 207) on #checkbox-example input[type='checkbox'] >> nth=0
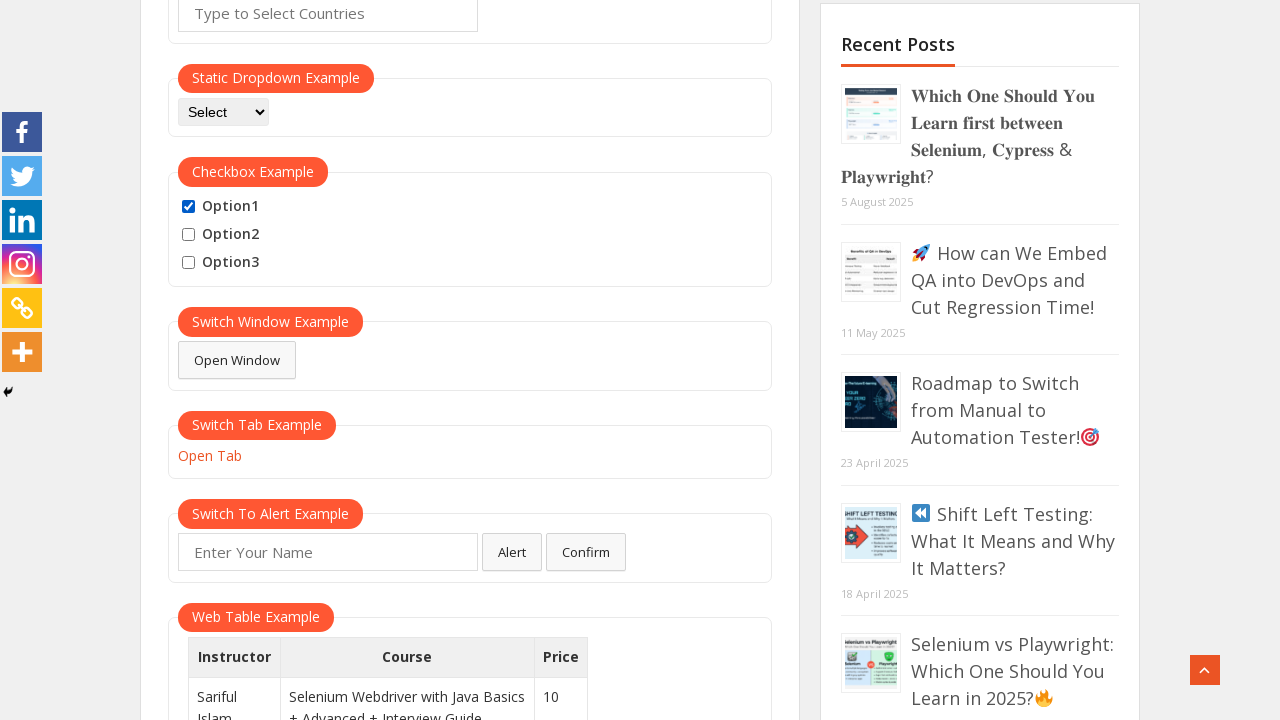

Clicked a checkbox at (188, 235) on #checkbox-example input[type='checkbox'] >> nth=1
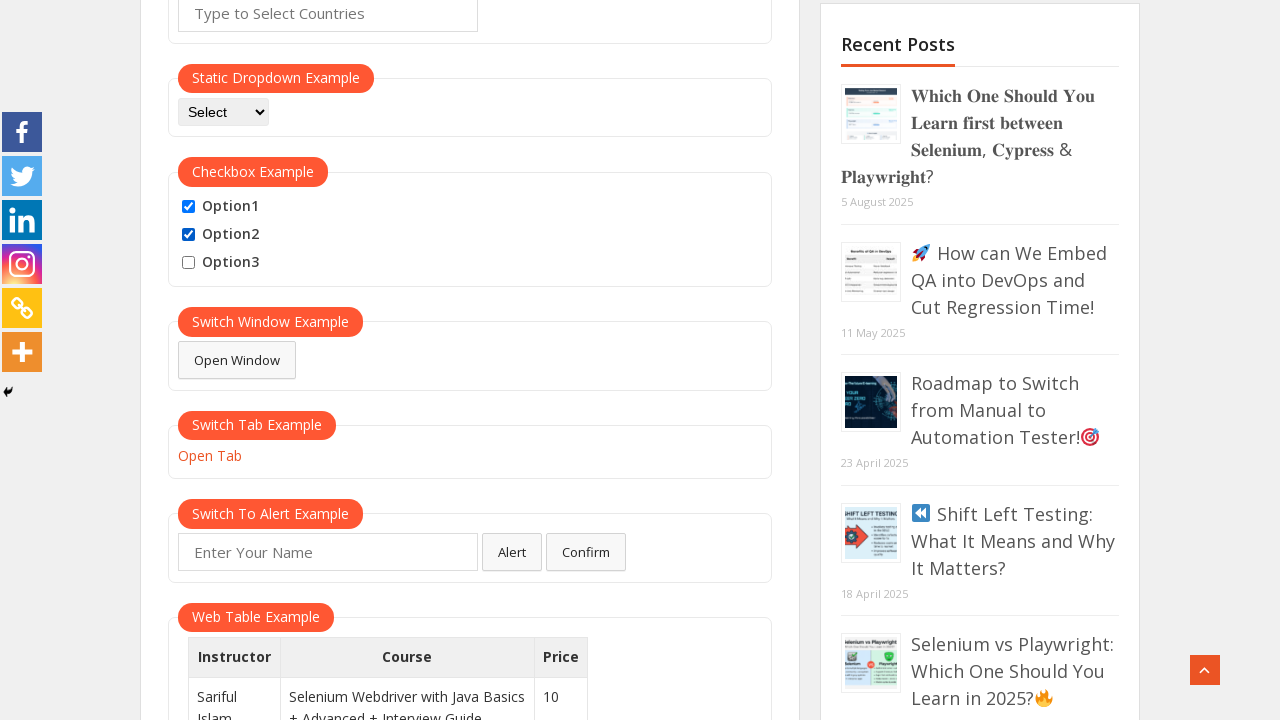

Clicked a checkbox at (188, 263) on #checkbox-example input[type='checkbox'] >> nth=2
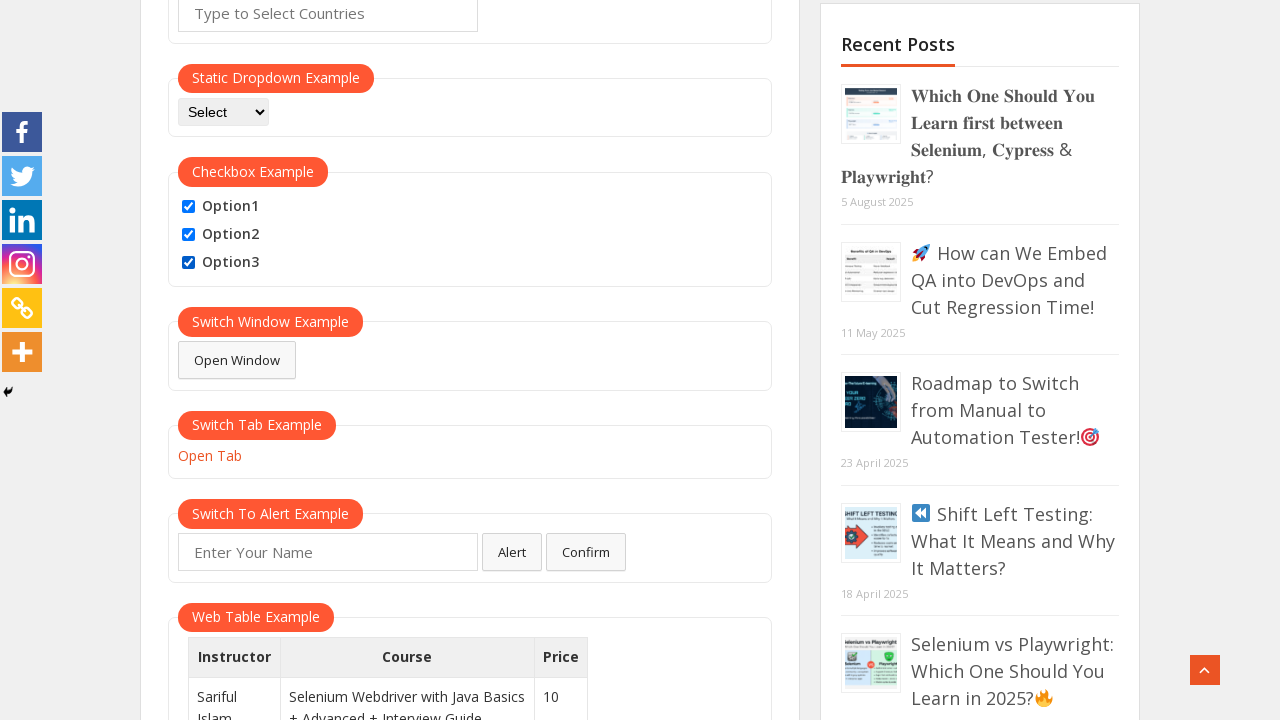

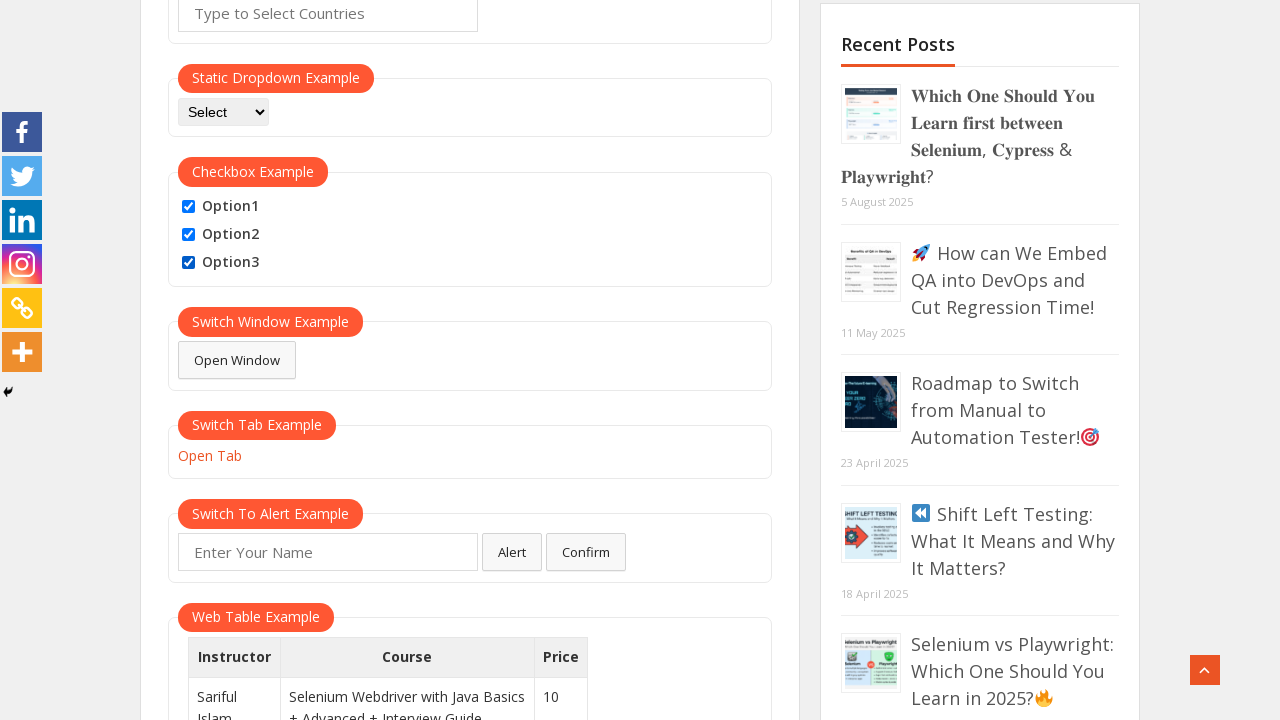